Tests the triangle identifier by entering sides (10, 13, 21) to verify it correctly identifies a scalene triangle

Starting URL: https://testpages.eviltester.com/styled/apps/triangle/triangle001.html

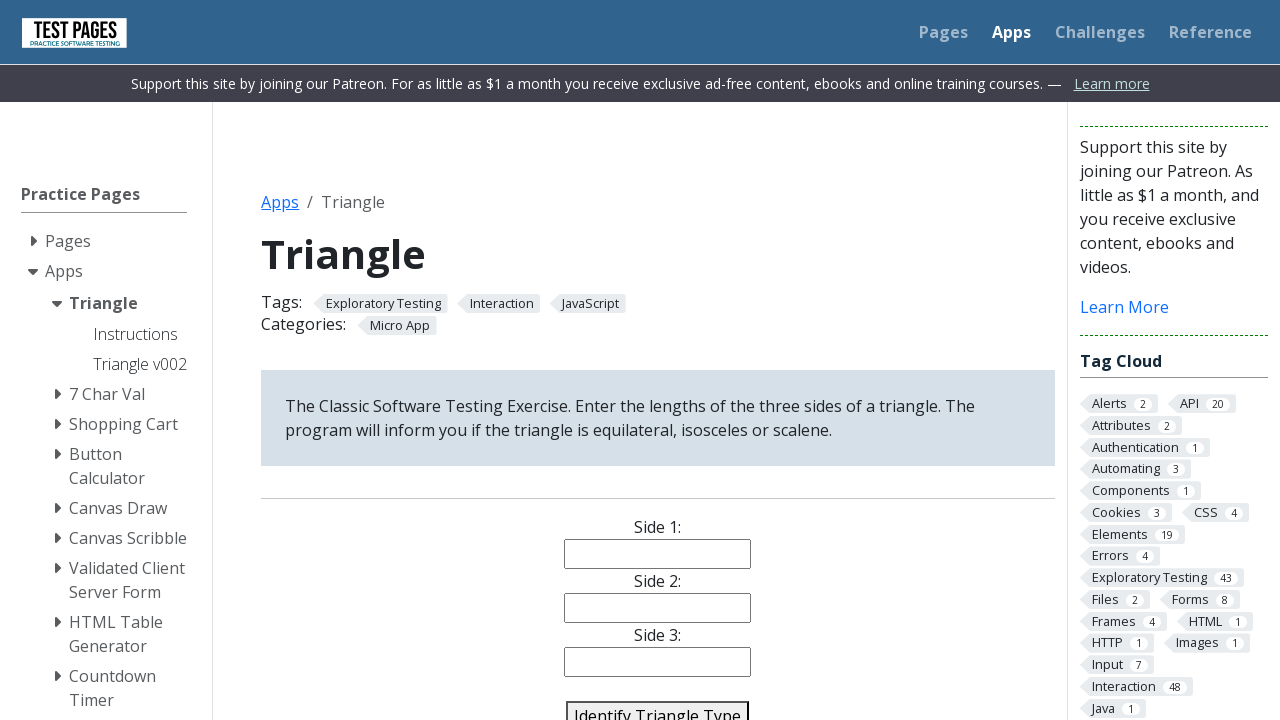

Navigated to triangle identifier application
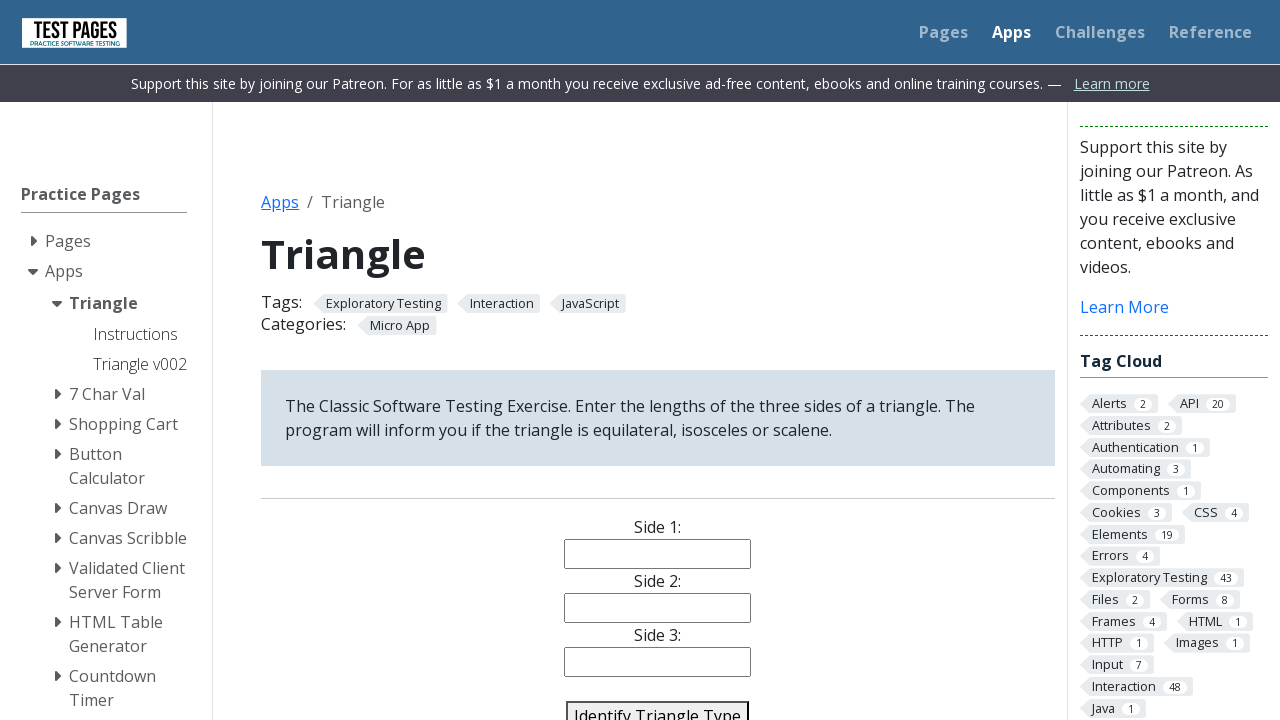

Entered side 1 value: 10 on #side1
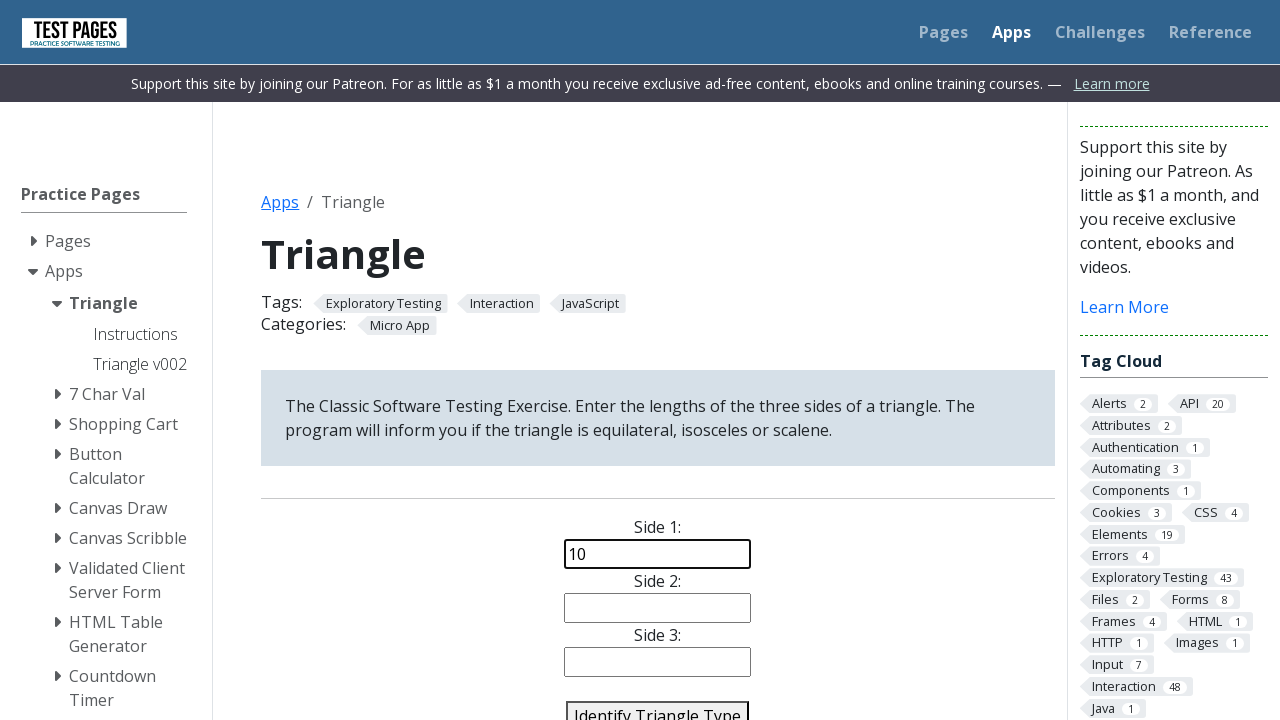

Entered side 2 value: 13 on #side2
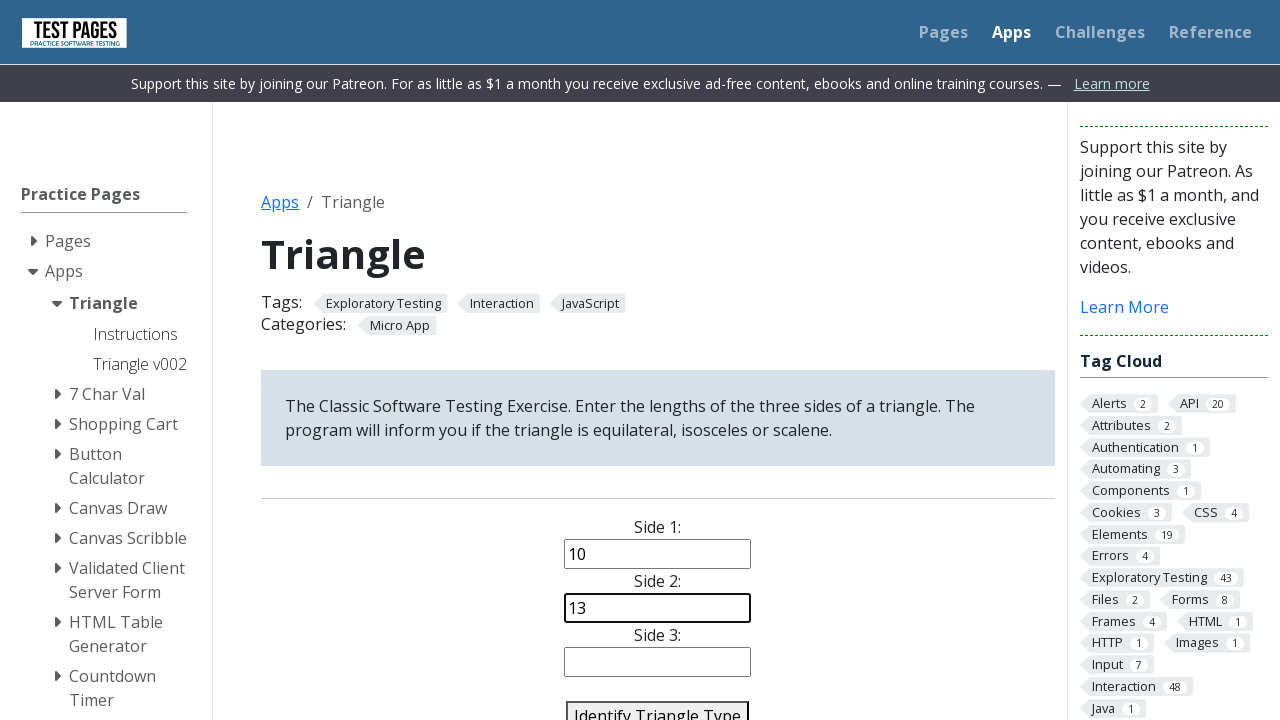

Entered side 3 value: 21 on #side3
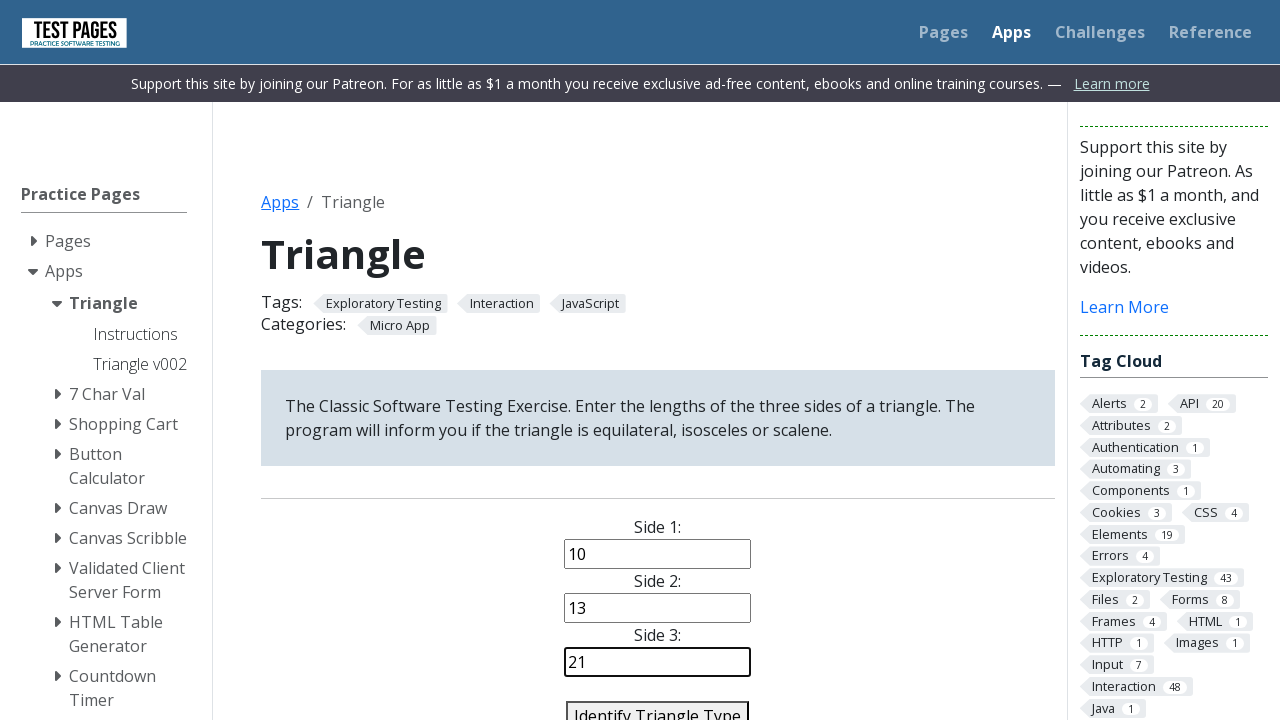

Clicked identify triangle button at (658, 705) on #identify-triangle-action
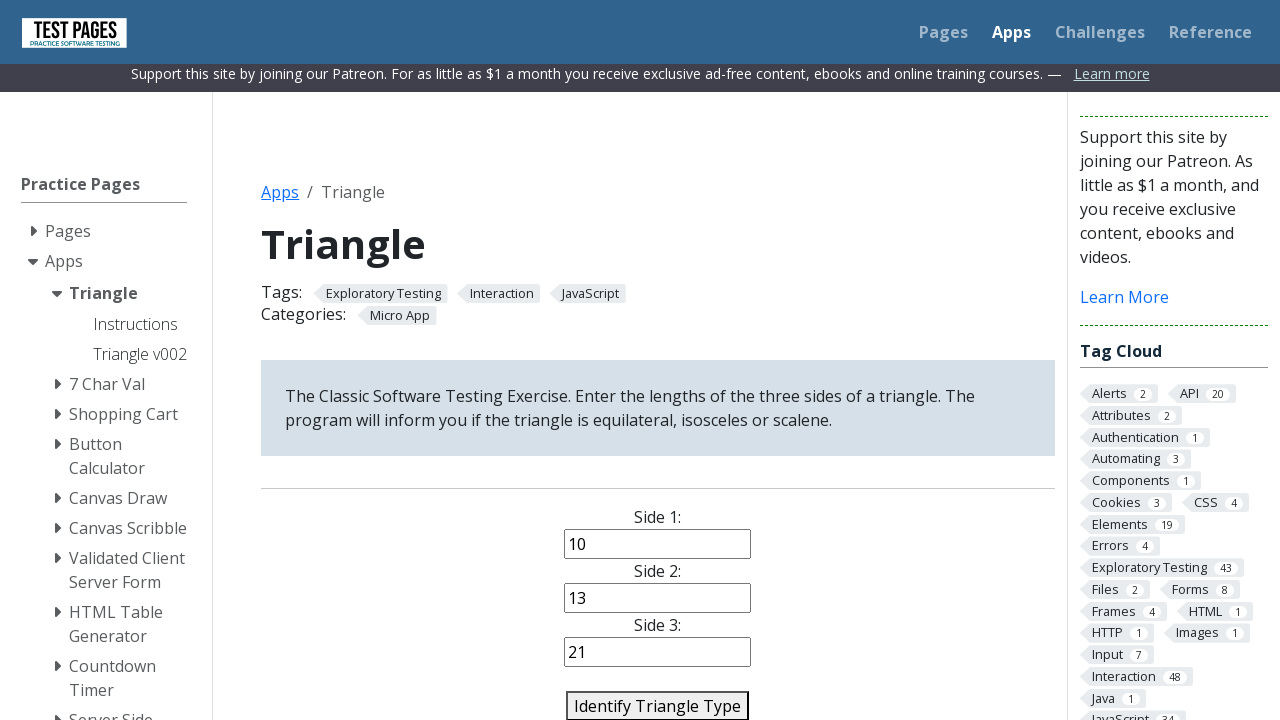

Triangle identification result loaded and displayed
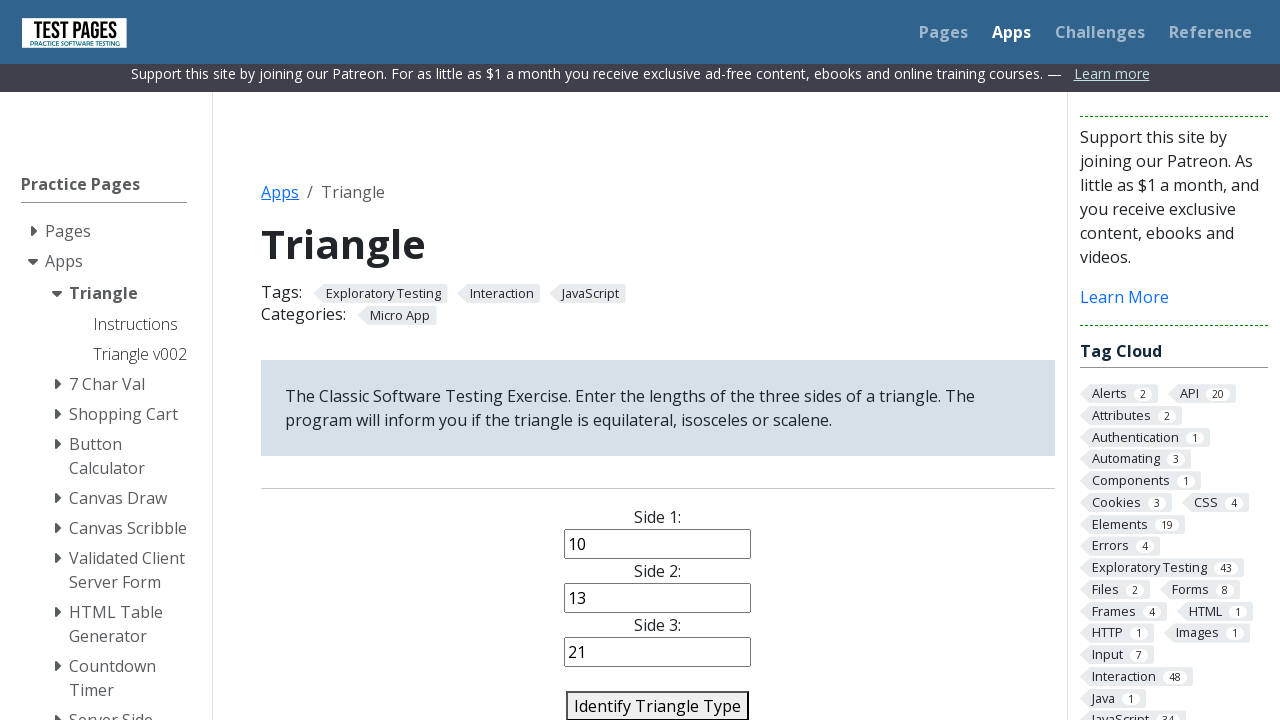

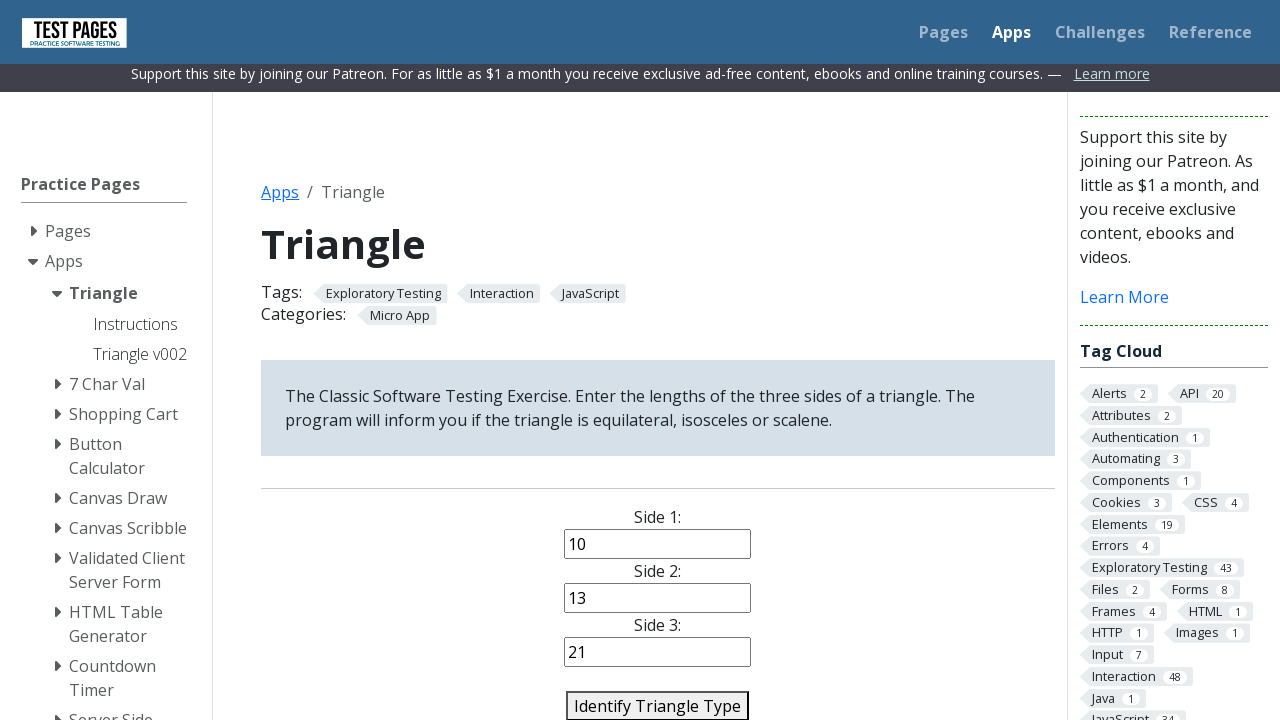